Tests password generation with a master password but an empty site name field

Starting URL: http://angel.net/~nic/passwd.current.html

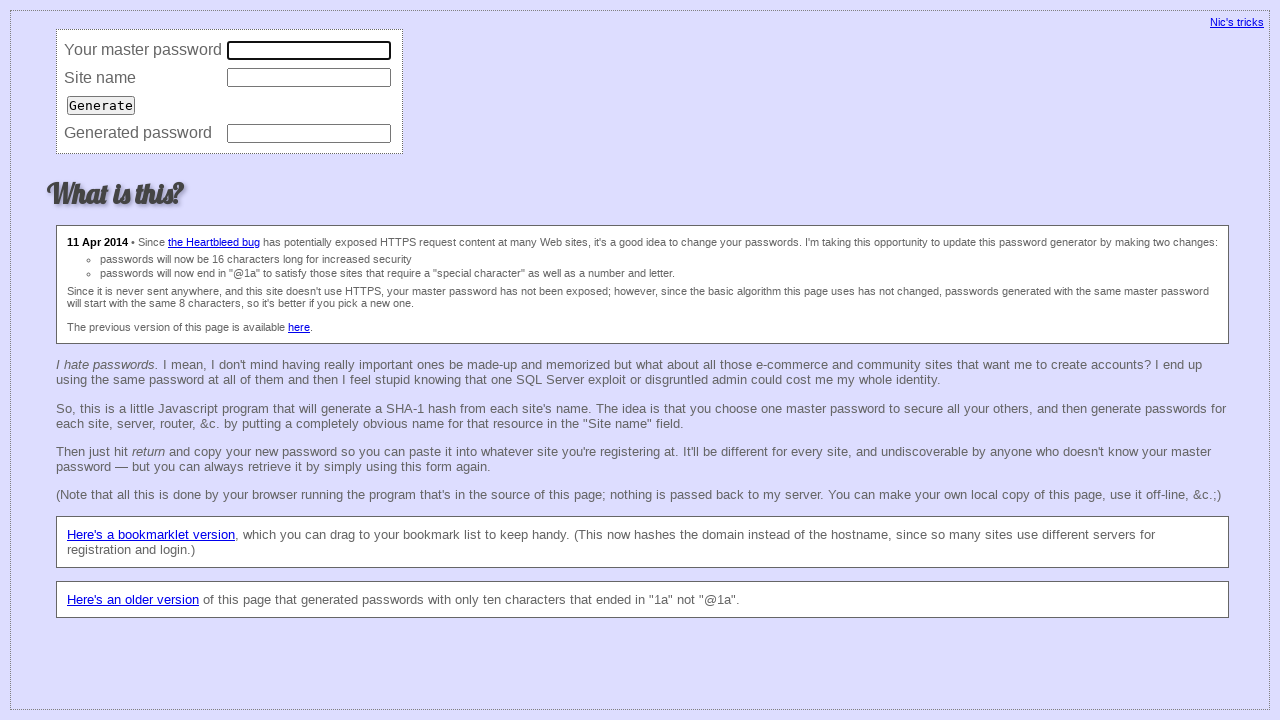

Entered master password 'ddd' on input[name='master'][type='password']
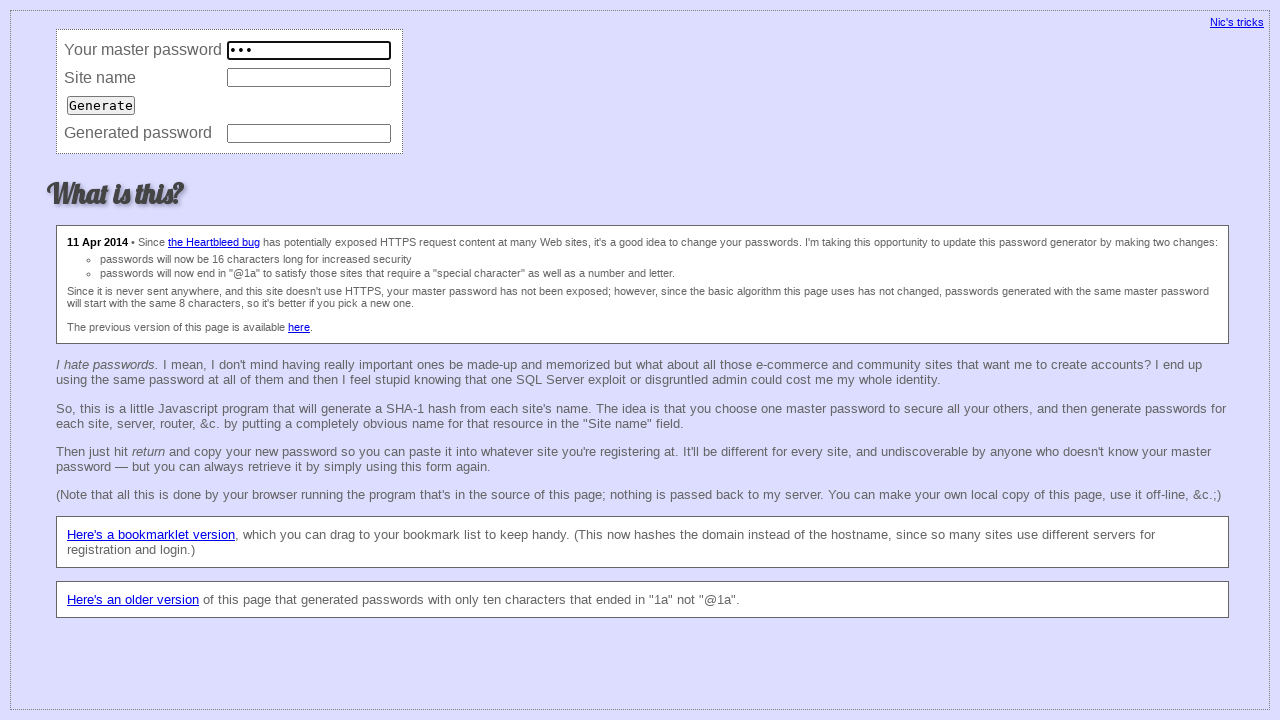

Cleared site name field to leave it empty on input[name='site']
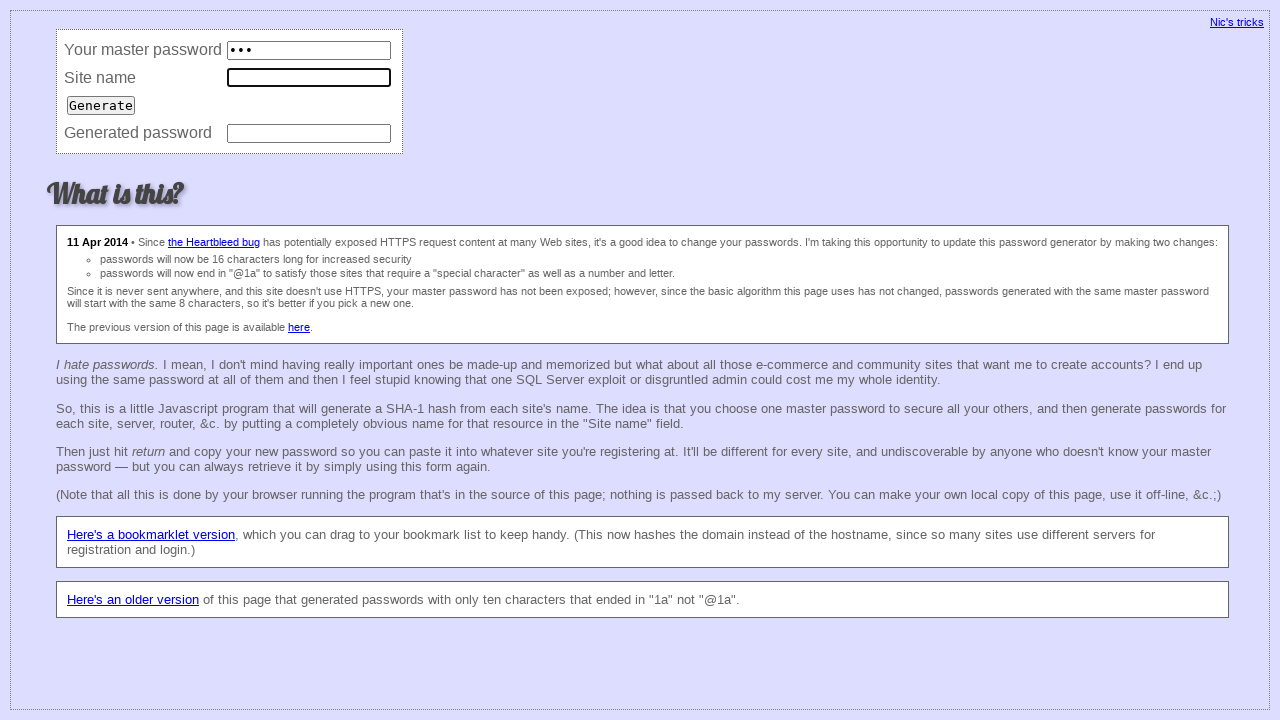

Clicked Generate button at (101, 105) on input[type='submit'][value='Generate']
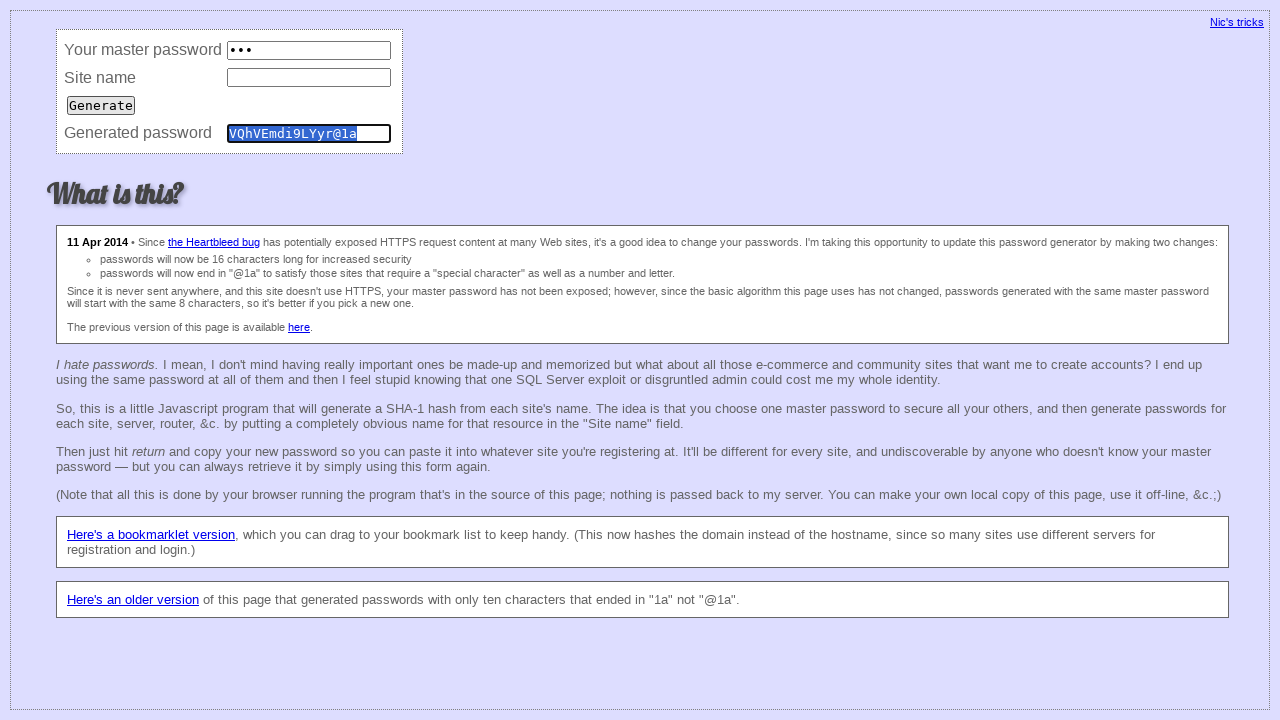

Password was generated with empty site name field
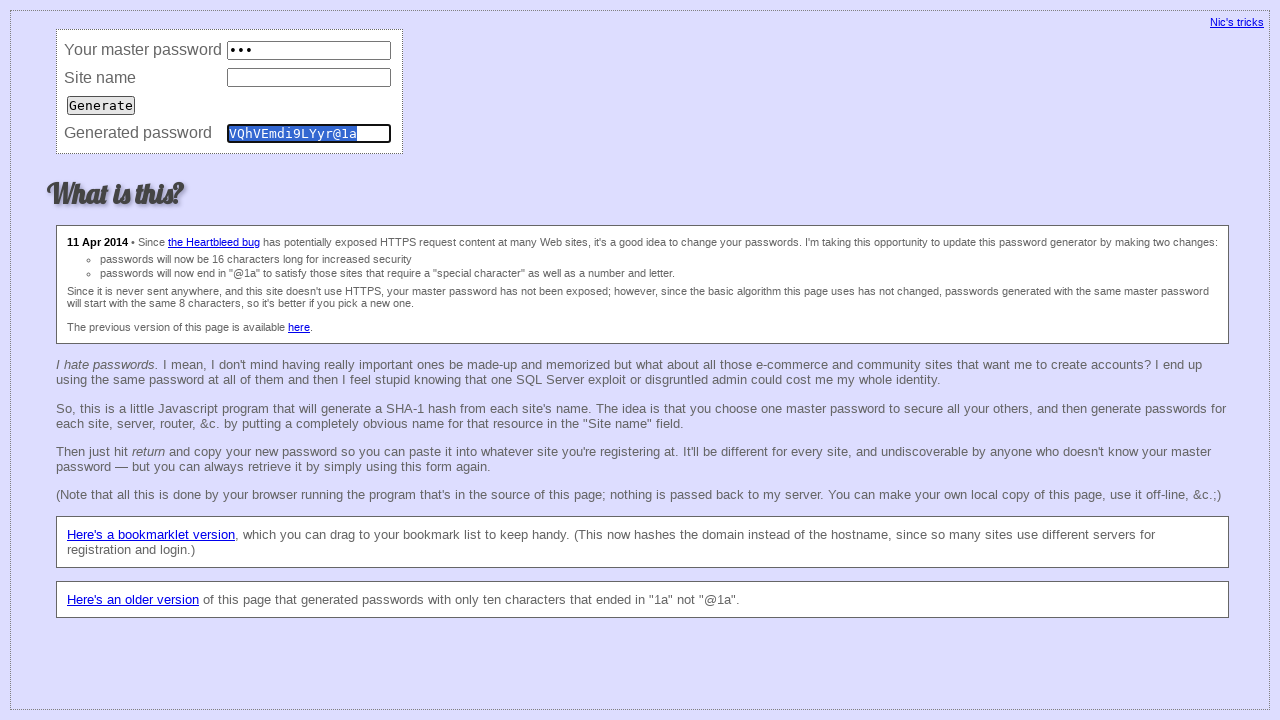

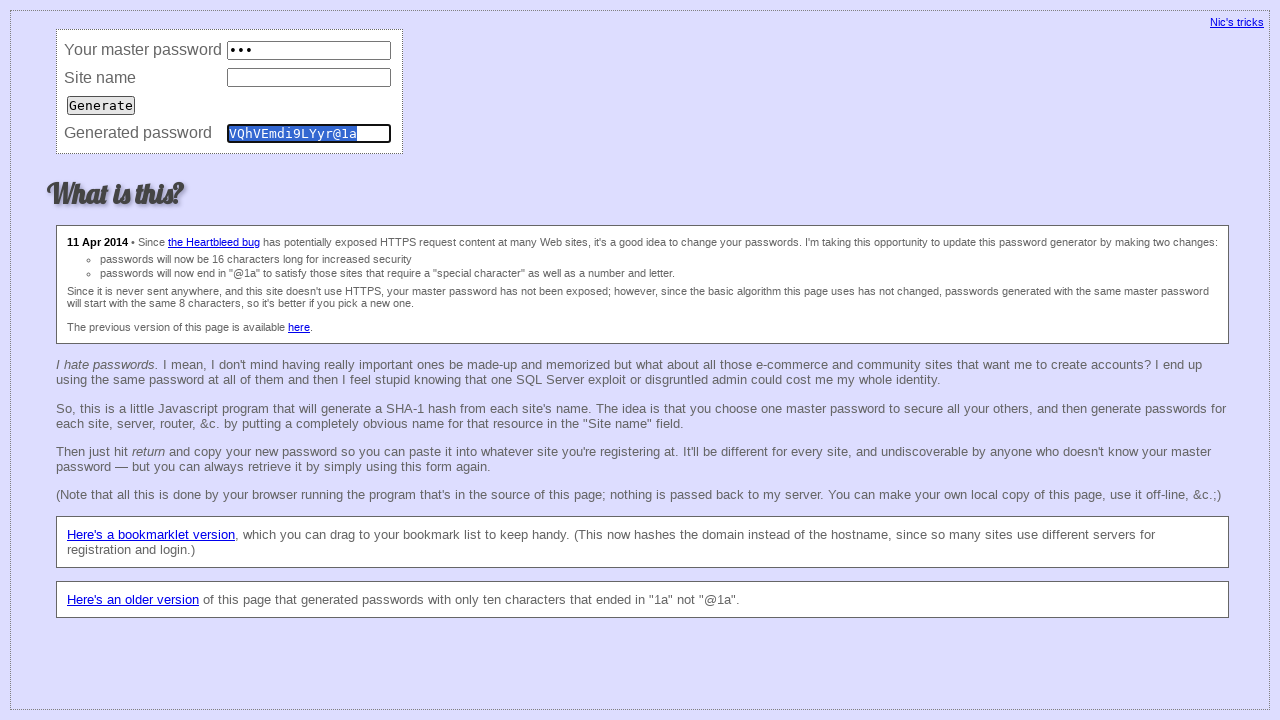